Tests iframe handling by switching to a frame, filling a text input inside it, then switching back to parent frame and clicking a link

Starting URL: http://demo.automationtesting.in/Frames.html

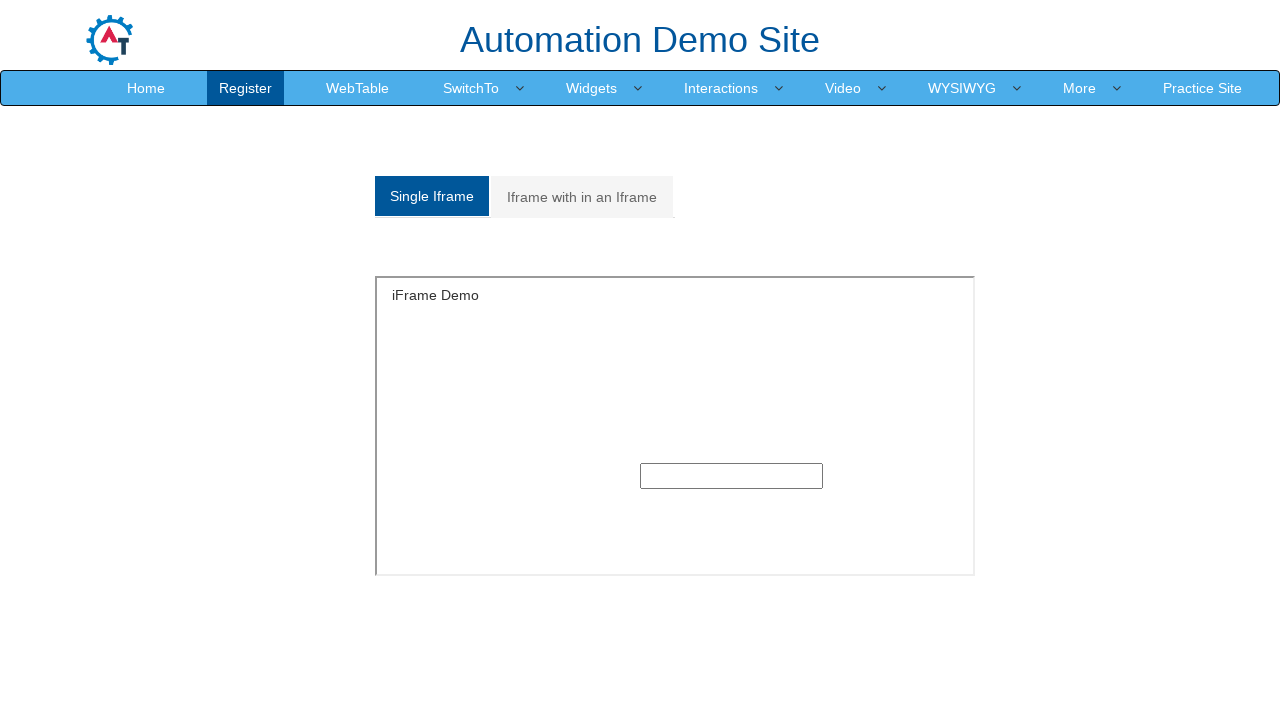

Located iframe with src='SingleFrame.html'
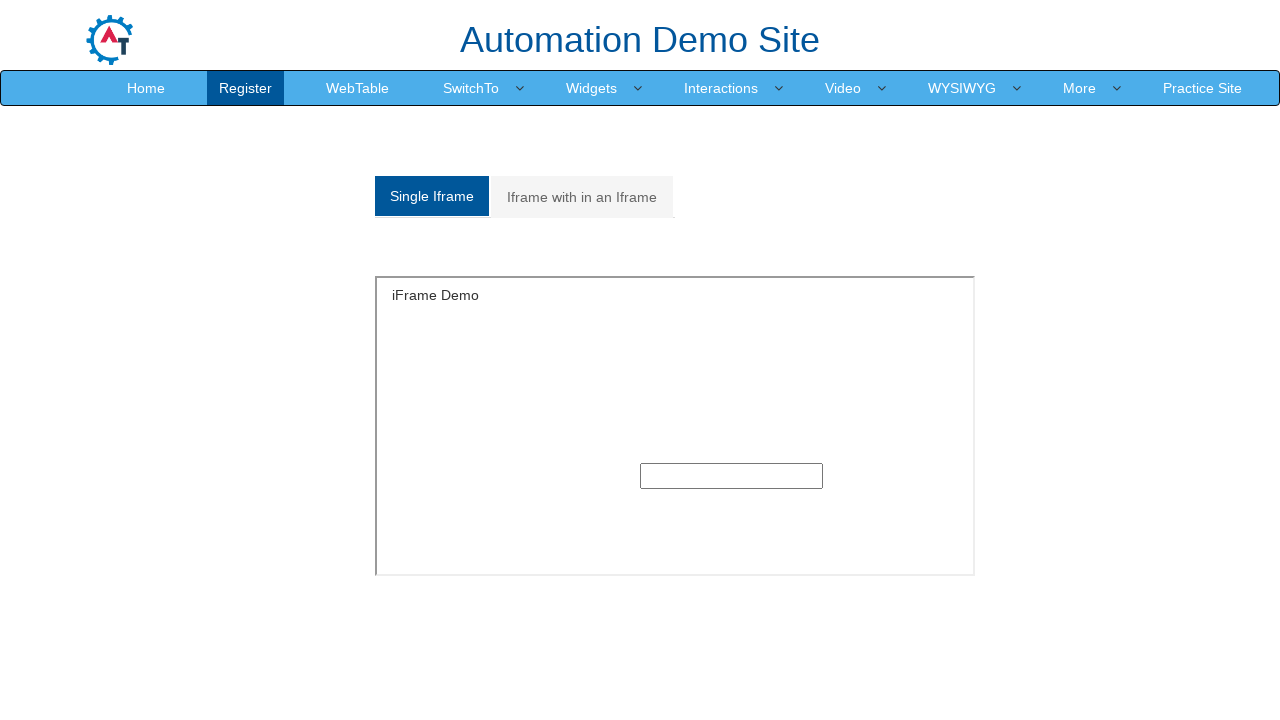

Filled text input inside iframe with 'Edureka' on iframe[src='SingleFrame.html'] >> internal:control=enter-frame >> input[type='te
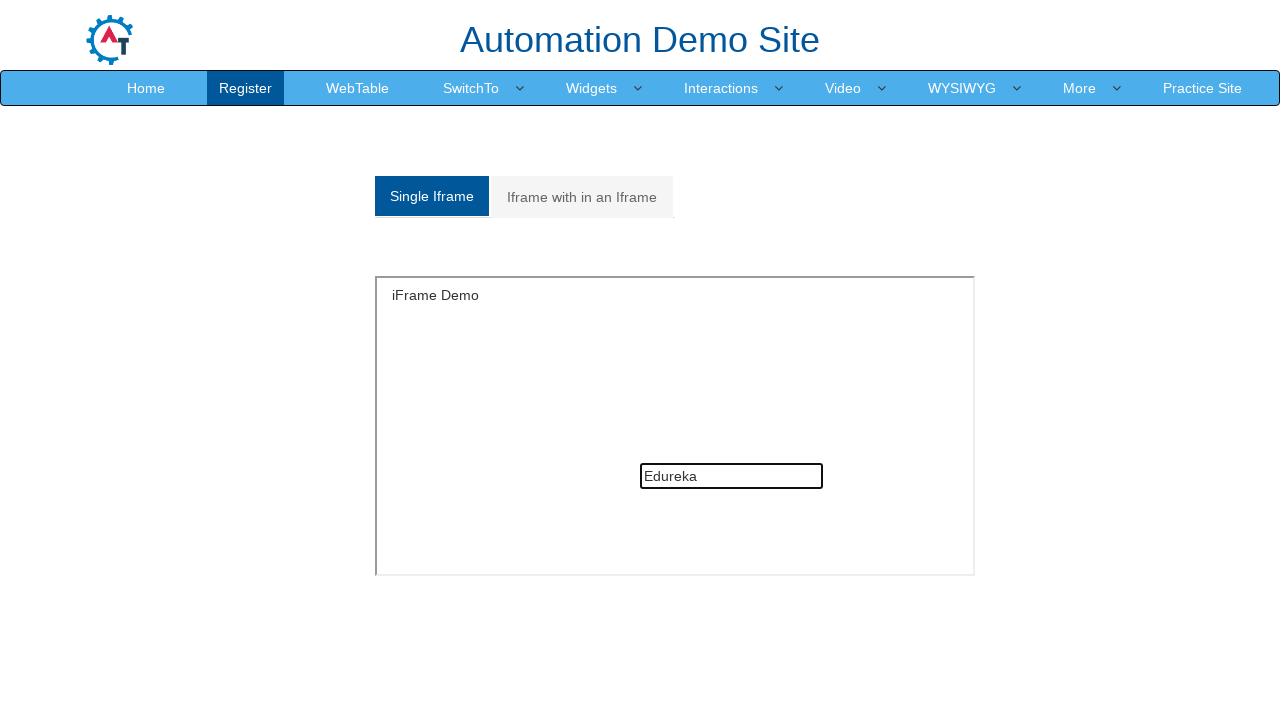

Clicked 'Iframe with in an Iframe' link to navigate to nested iframe example at (582, 197) on text=Iframe with in an Iframe
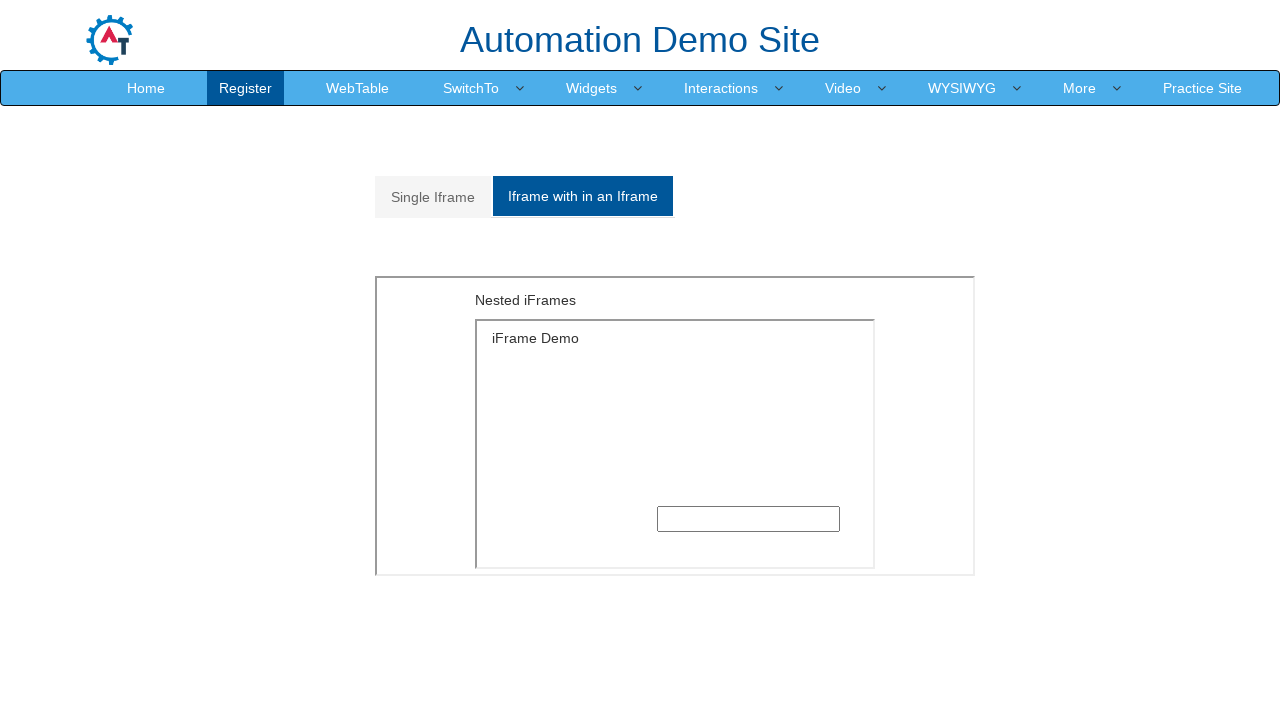

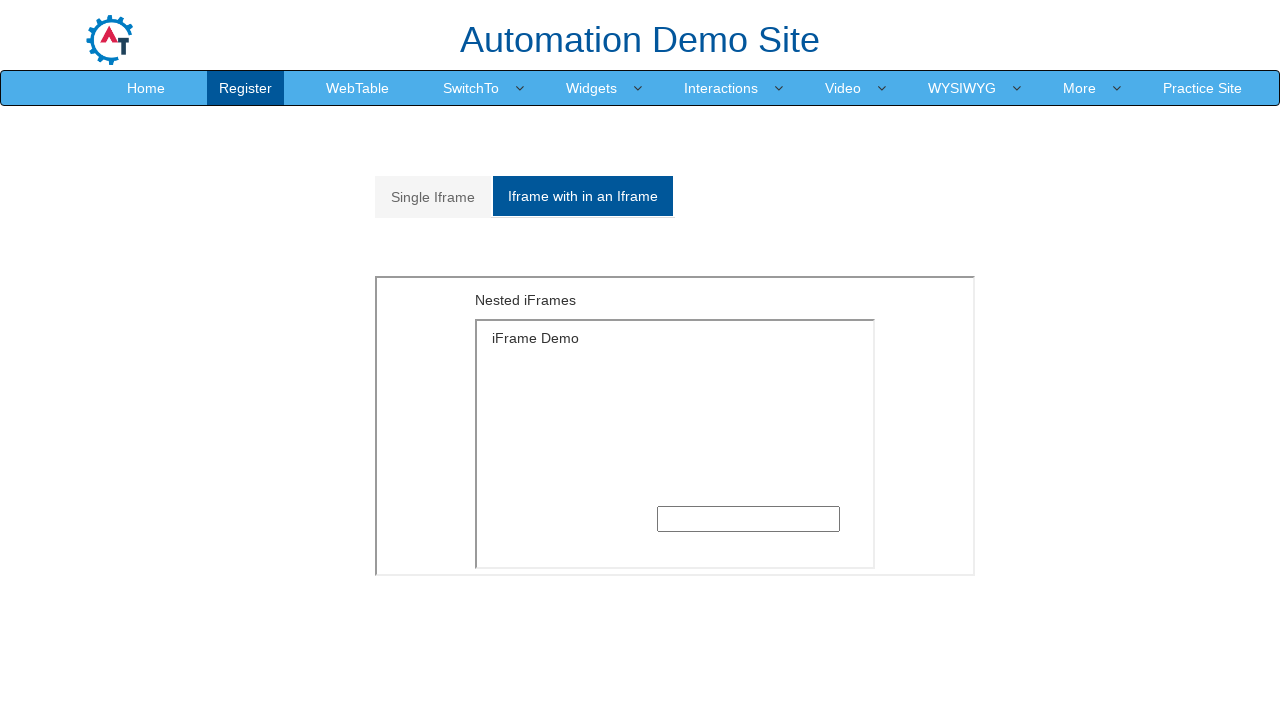